Tests that clicking the Due column header sorts the table data in ascending order by verifying the Due column values are sorted from lowest to highest.

Starting URL: http://the-internet.herokuapp.com/tables

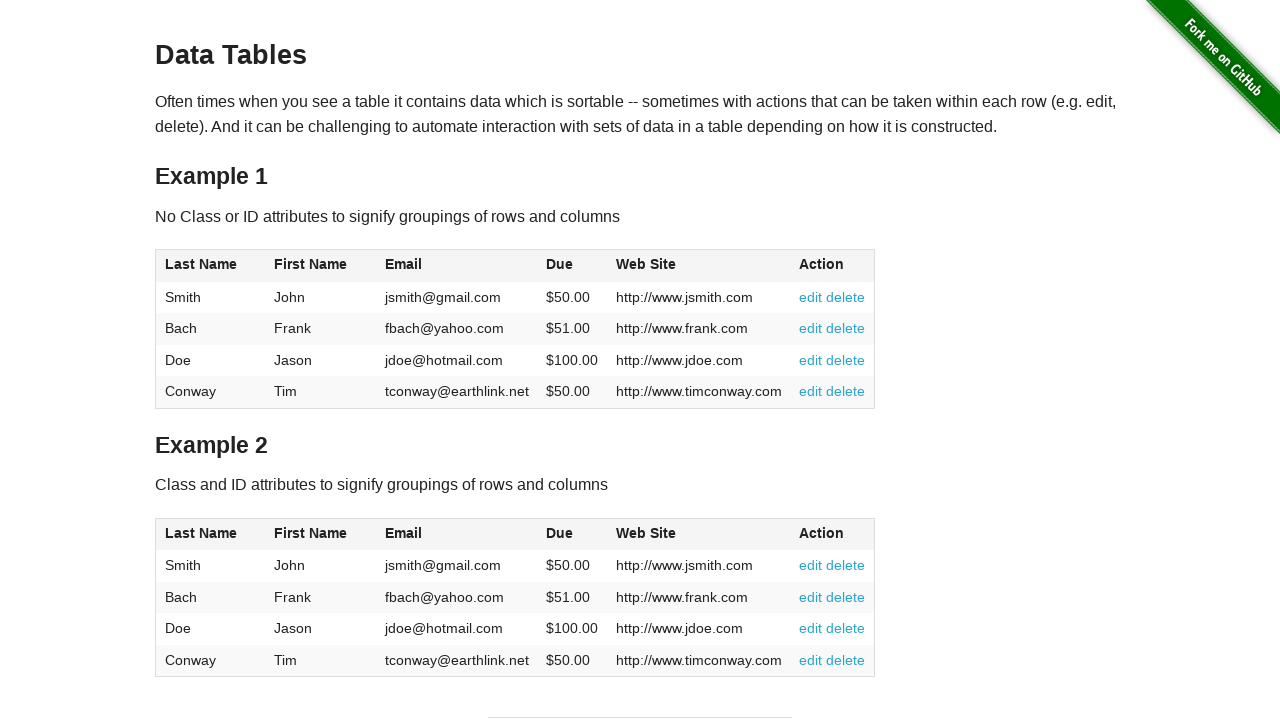

Clicked Due column header to sort ascending at (572, 266) on #table1 thead tr th:nth-of-type(4)
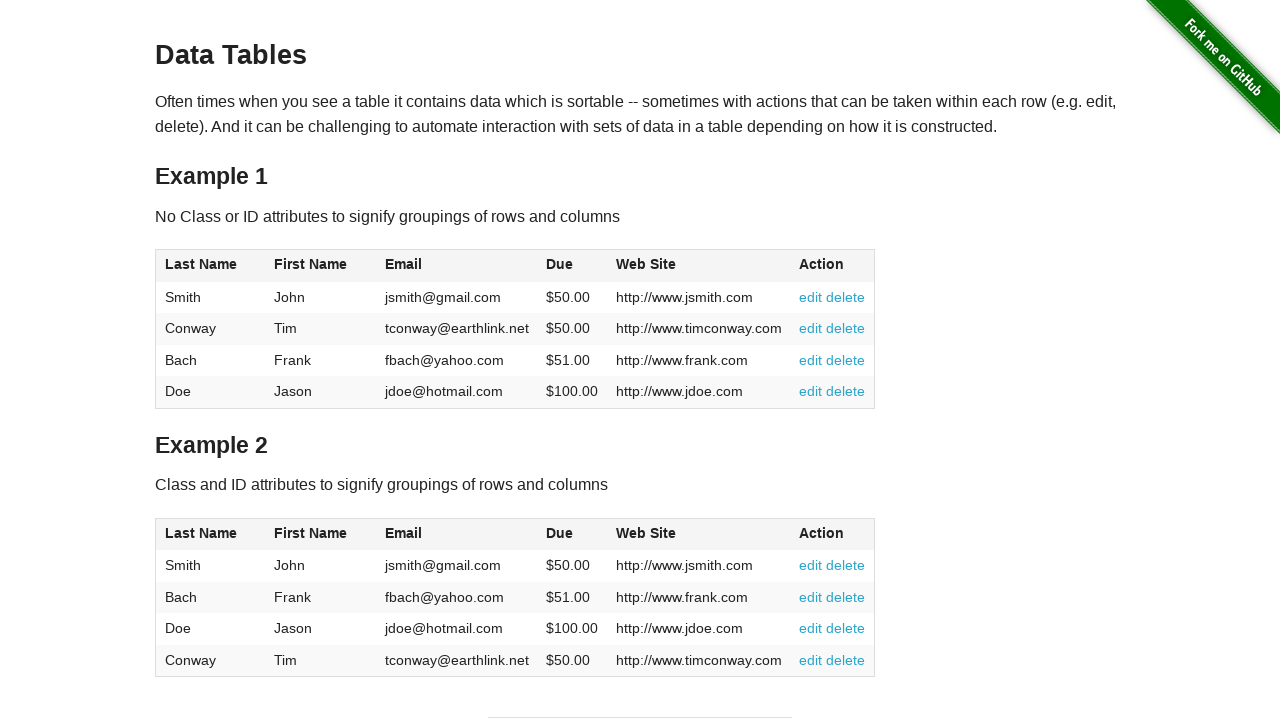

Table body with Due column data loaded
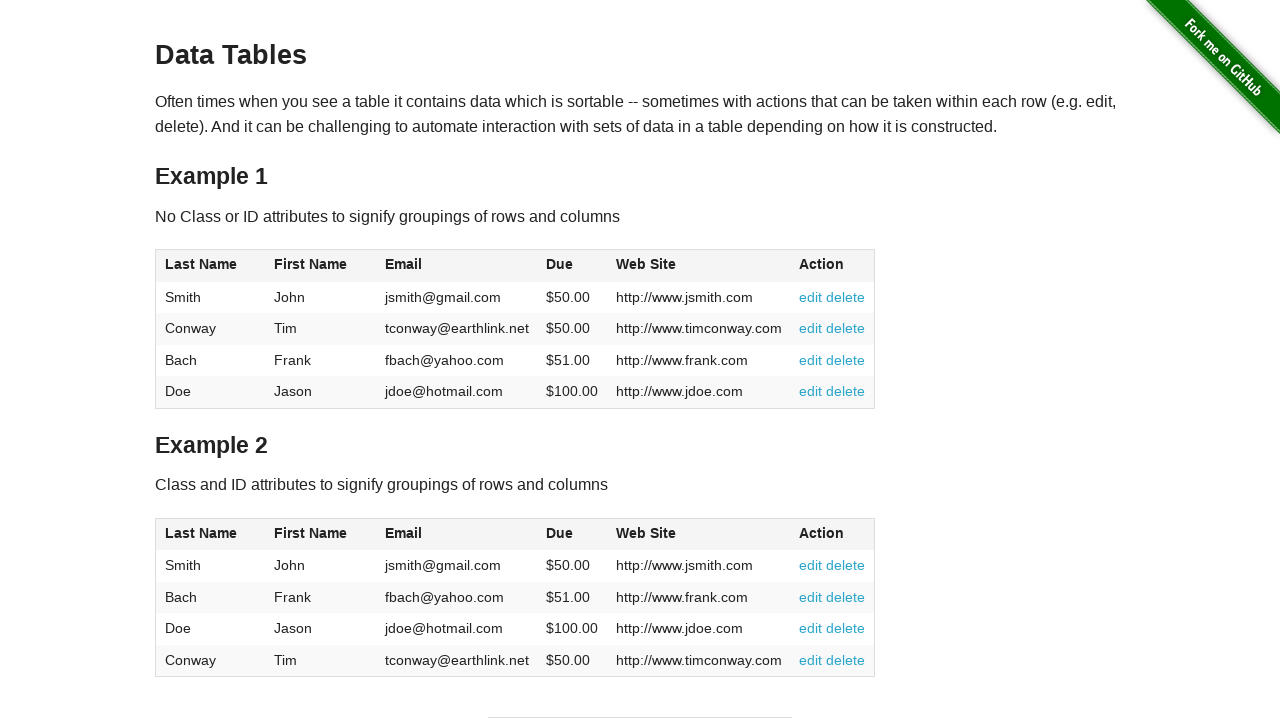

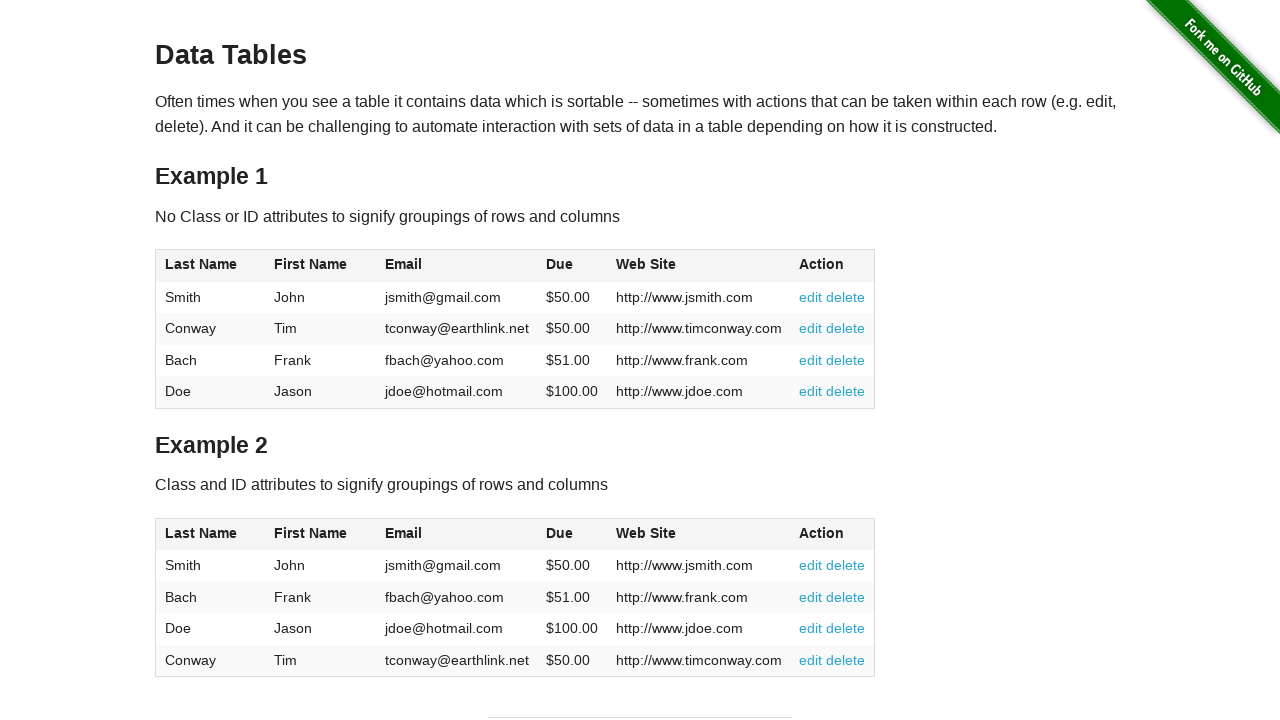